Tests clearing a text field by selecting the occupation field and clearing its content

Starting URL: http://watir.com/examples/forms_with_input_elements.html

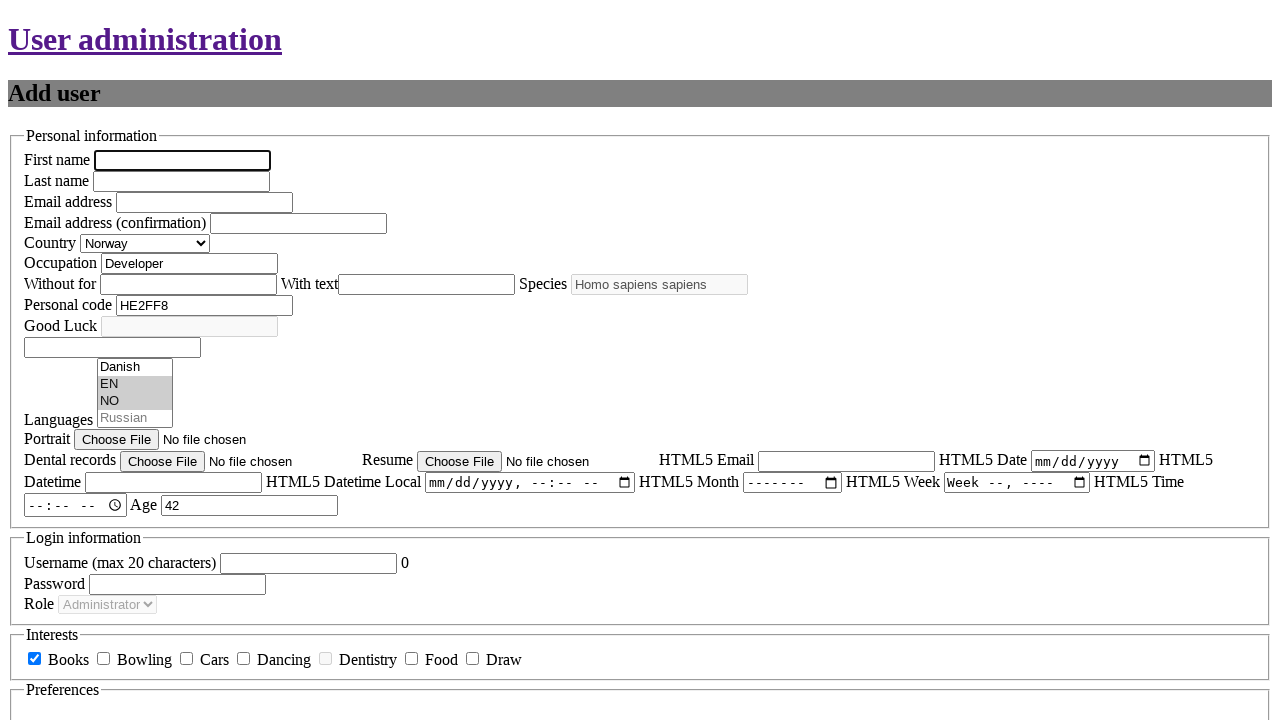

Cleared the occupation text field on #new_user_occupation
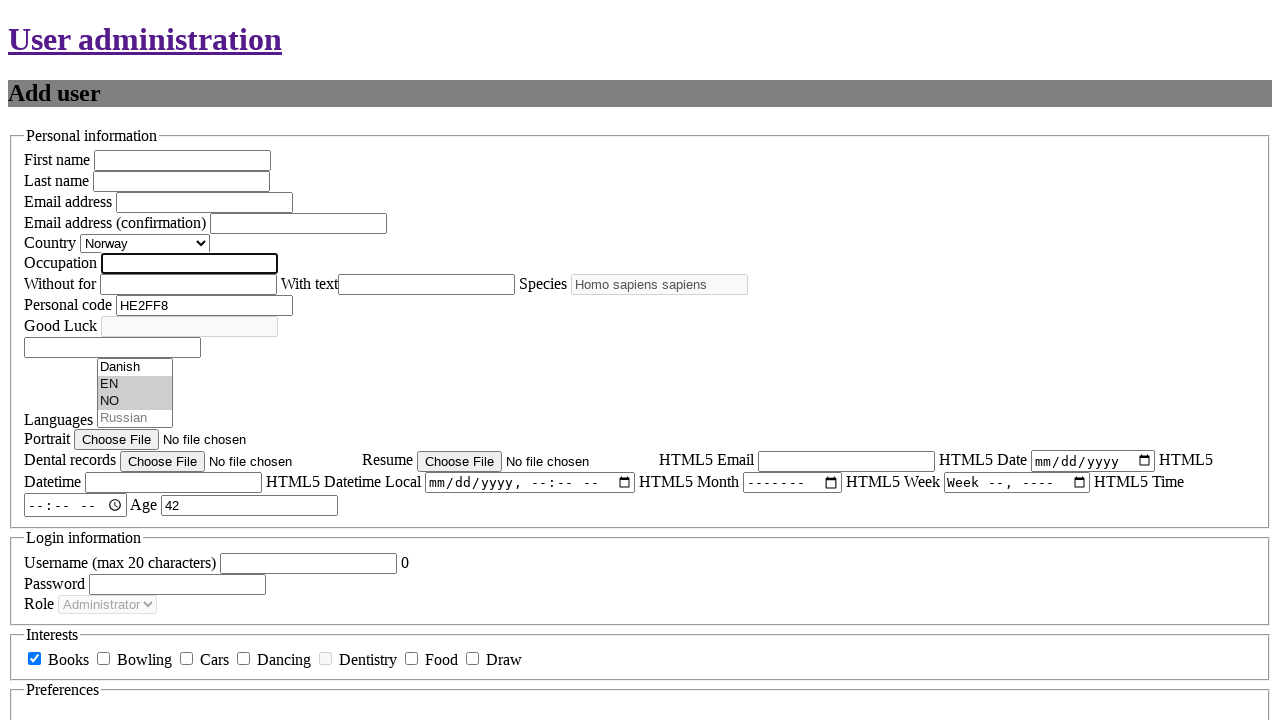

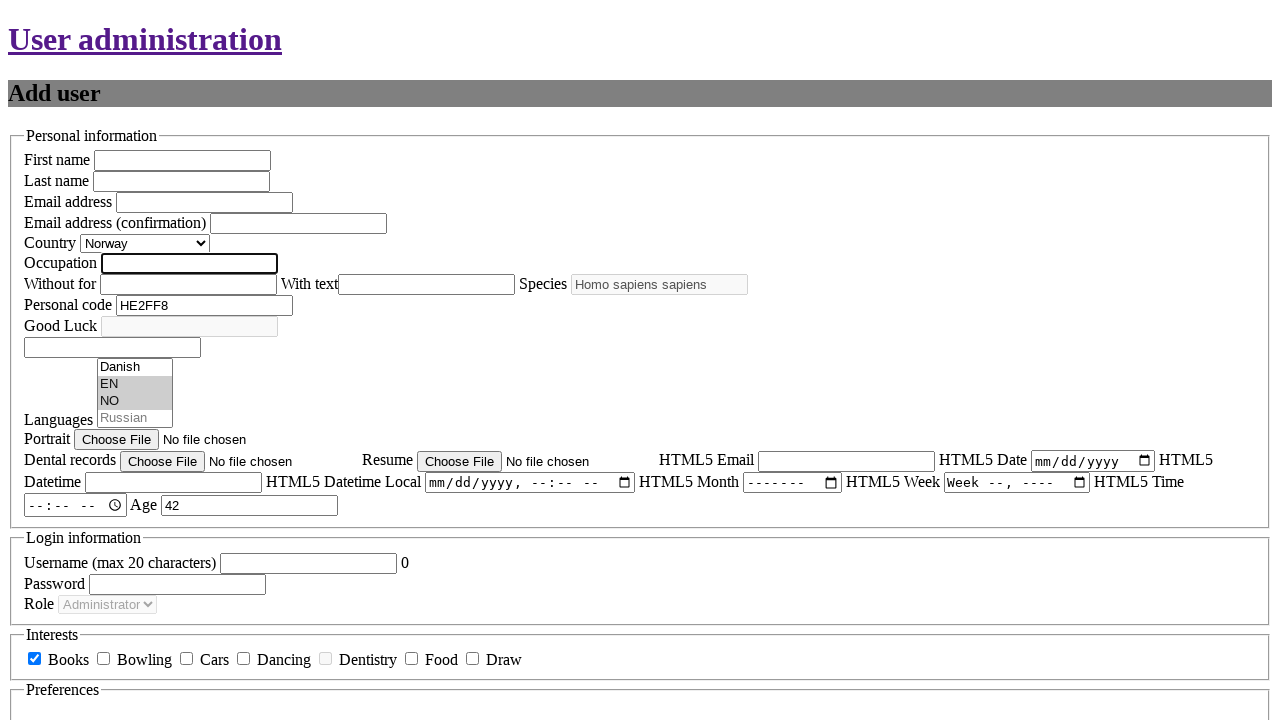